Tests invalid triangle detection when all sides are zero

Starting URL: https://testpages.eviltester.com/styled/apps/triangle/triangle001.html

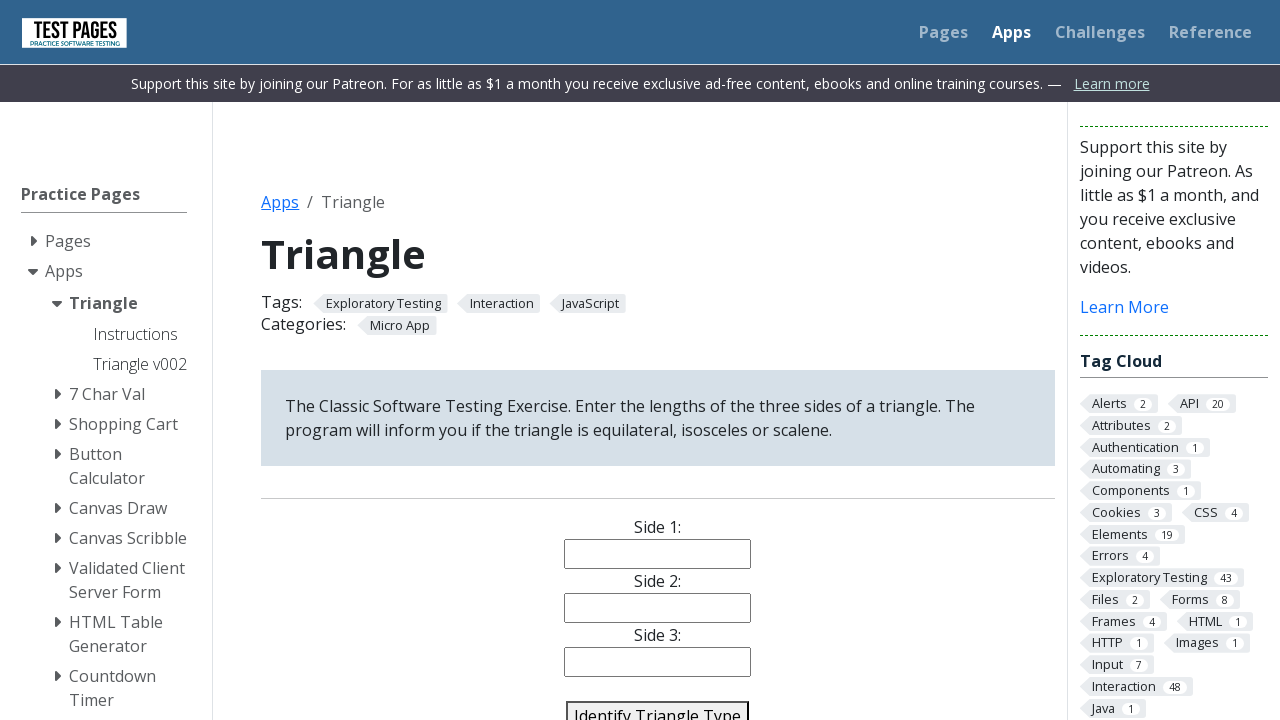

Filled side 1 input with '0' on #side1
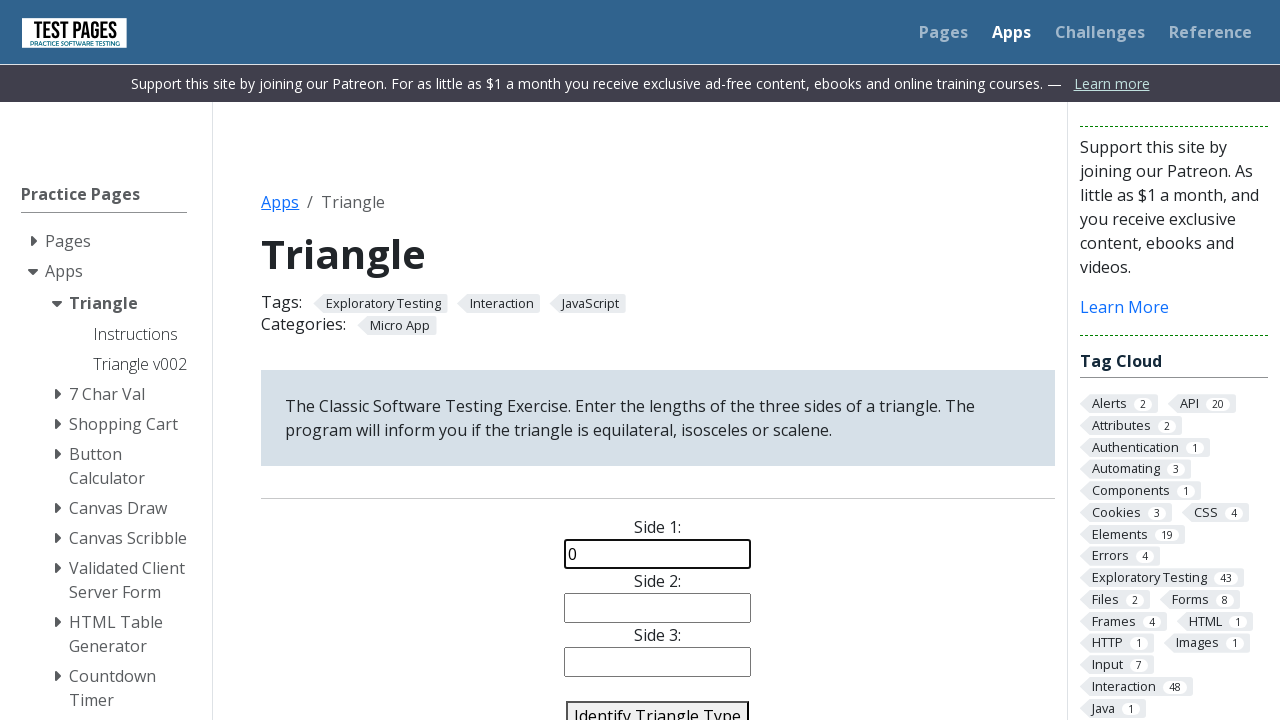

Filled side 2 input with '0' on #side2
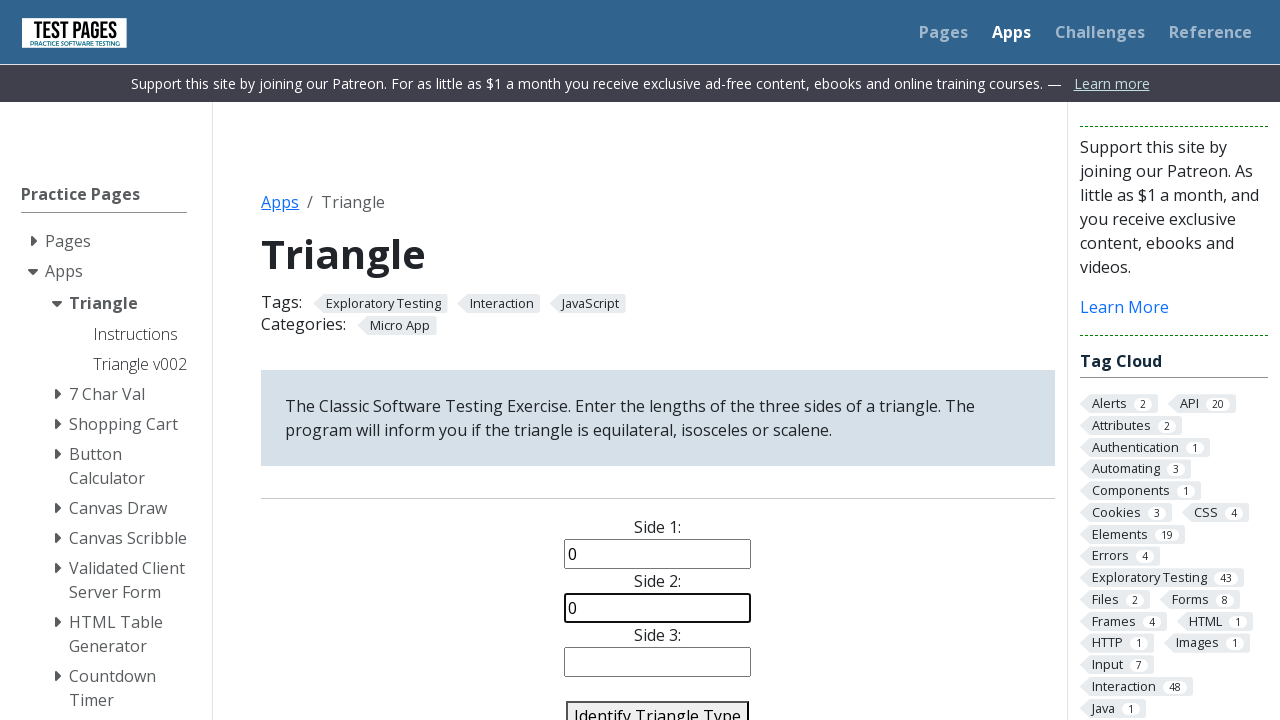

Filled side 3 input with '0' on #side3
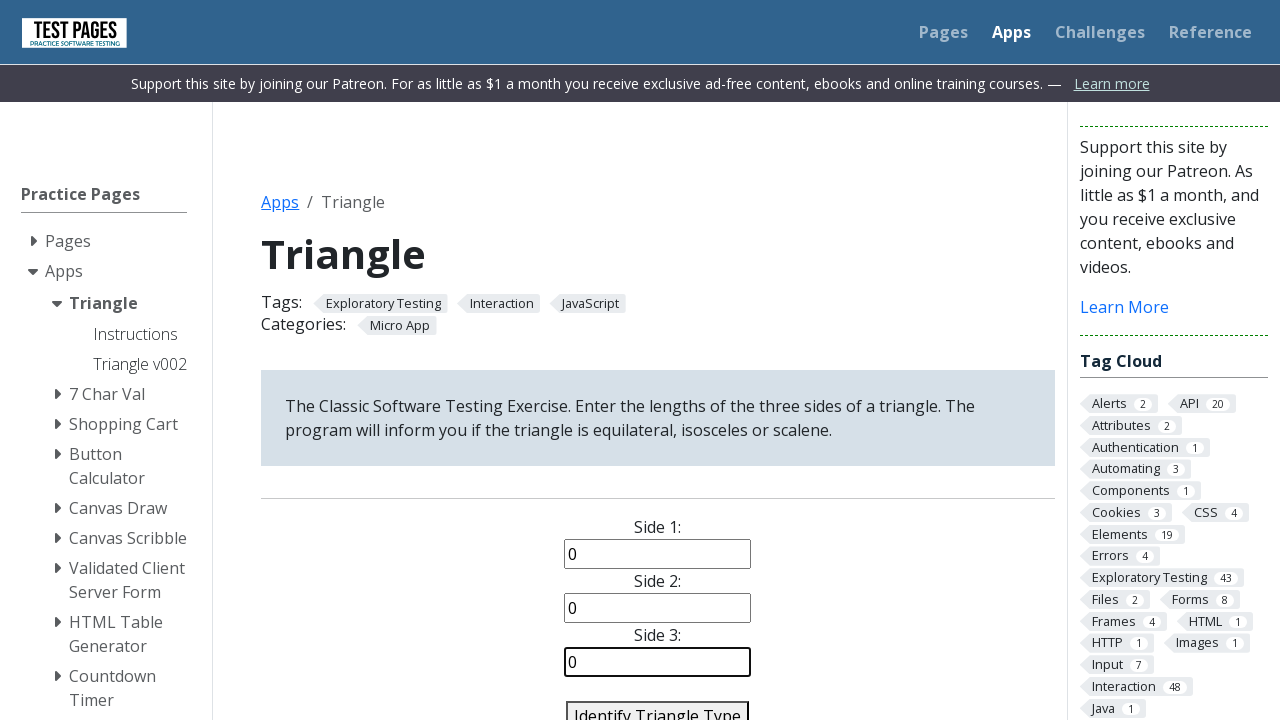

Clicked identify triangle button to test invalid triangle with all zero sides at (658, 705) on #identify-triangle-action
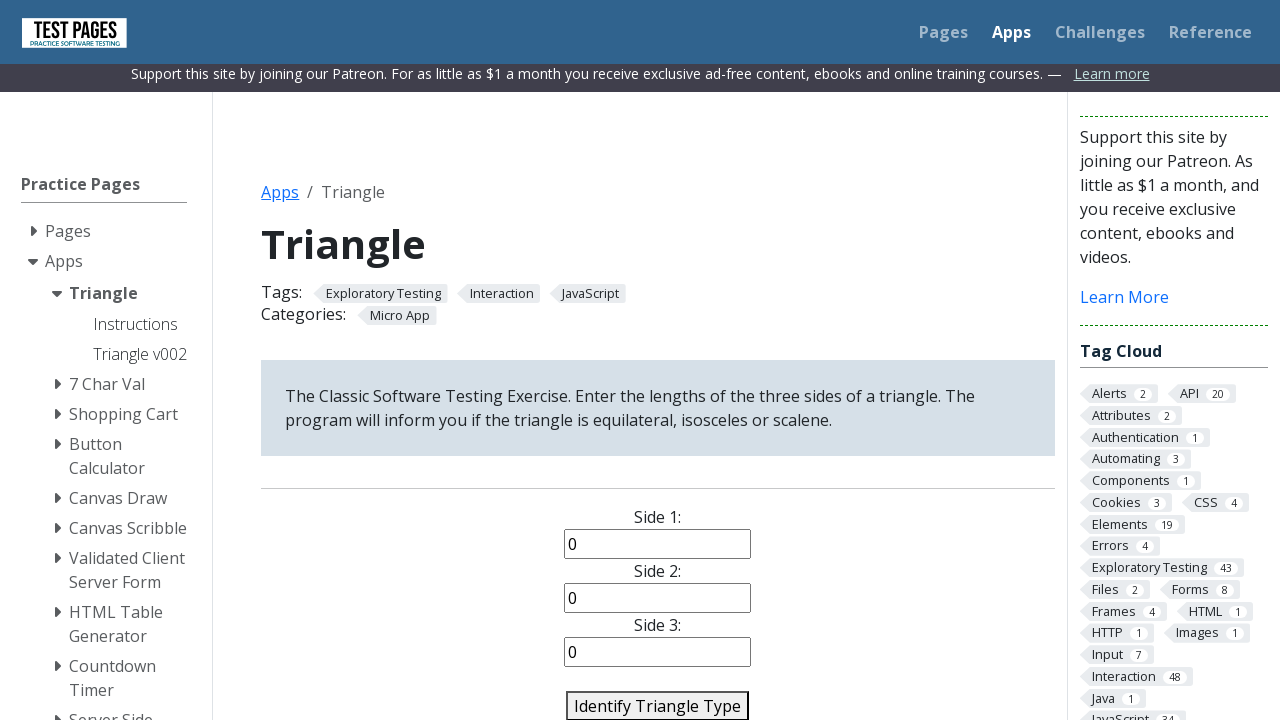

Answer element appeared after triangle identification
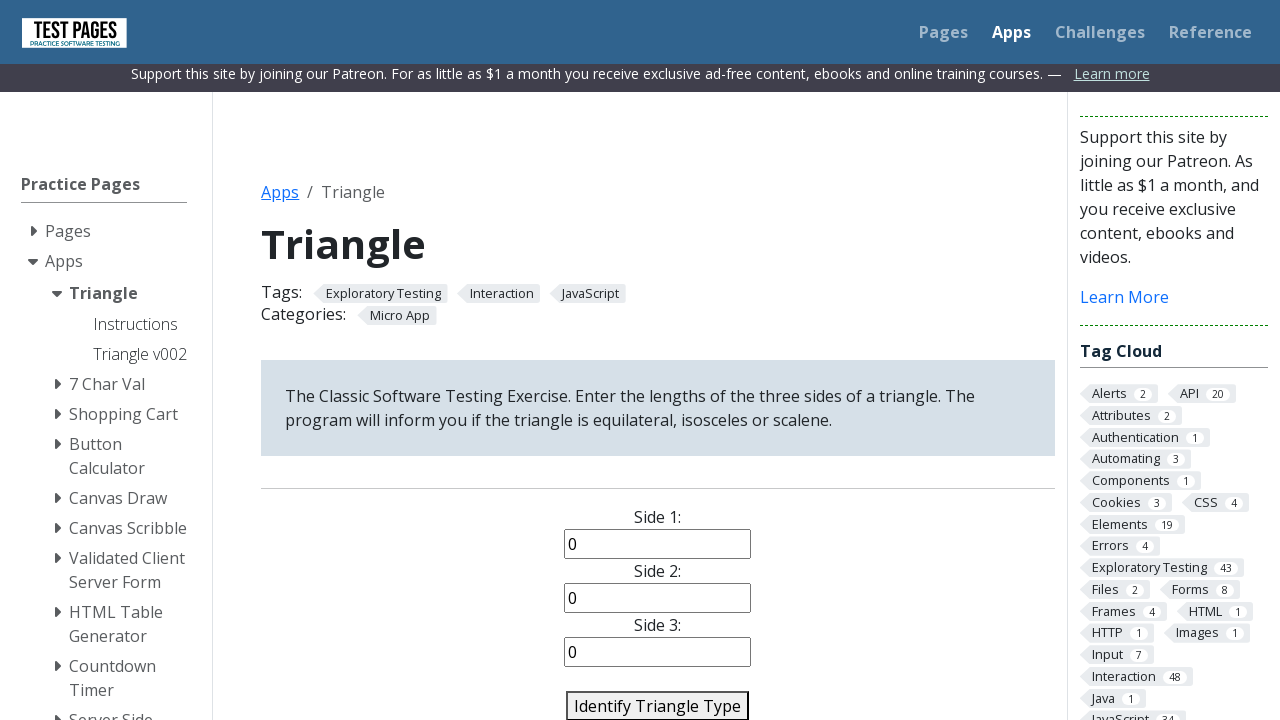

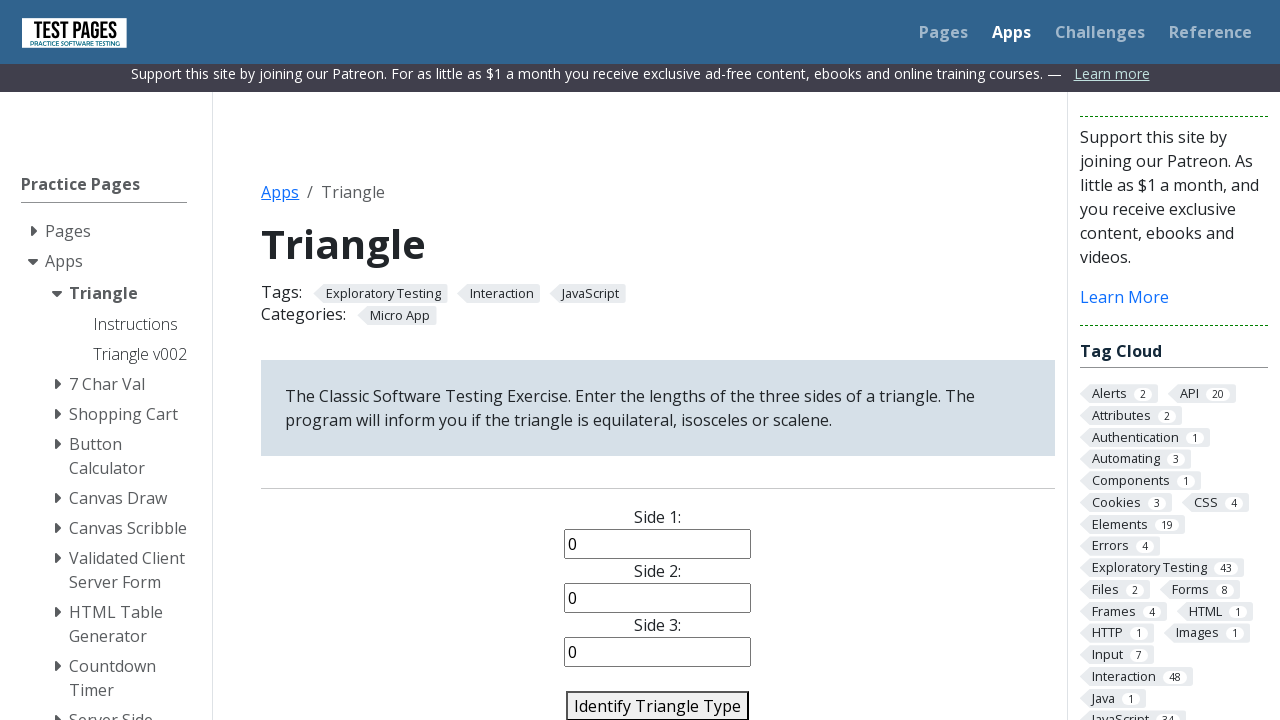